Tests a multi-step form by first clicking a dynamically calculated link (based on a math formula), then filling out a form with first name, last name, city, and country fields, and submitting it.

Starting URL: http://suninjuly.github.io/find_link_text

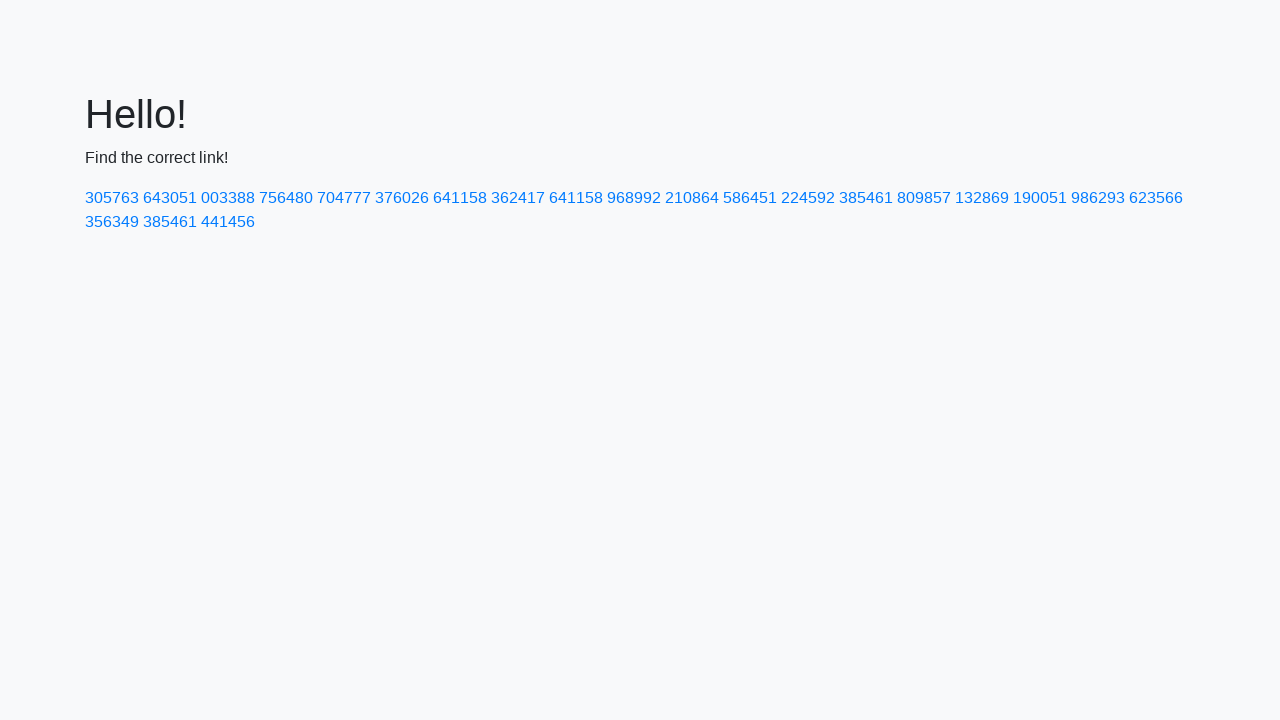

Clicked dynamically calculated link with text '224592' (based on math formula) at (808, 198) on text=224592
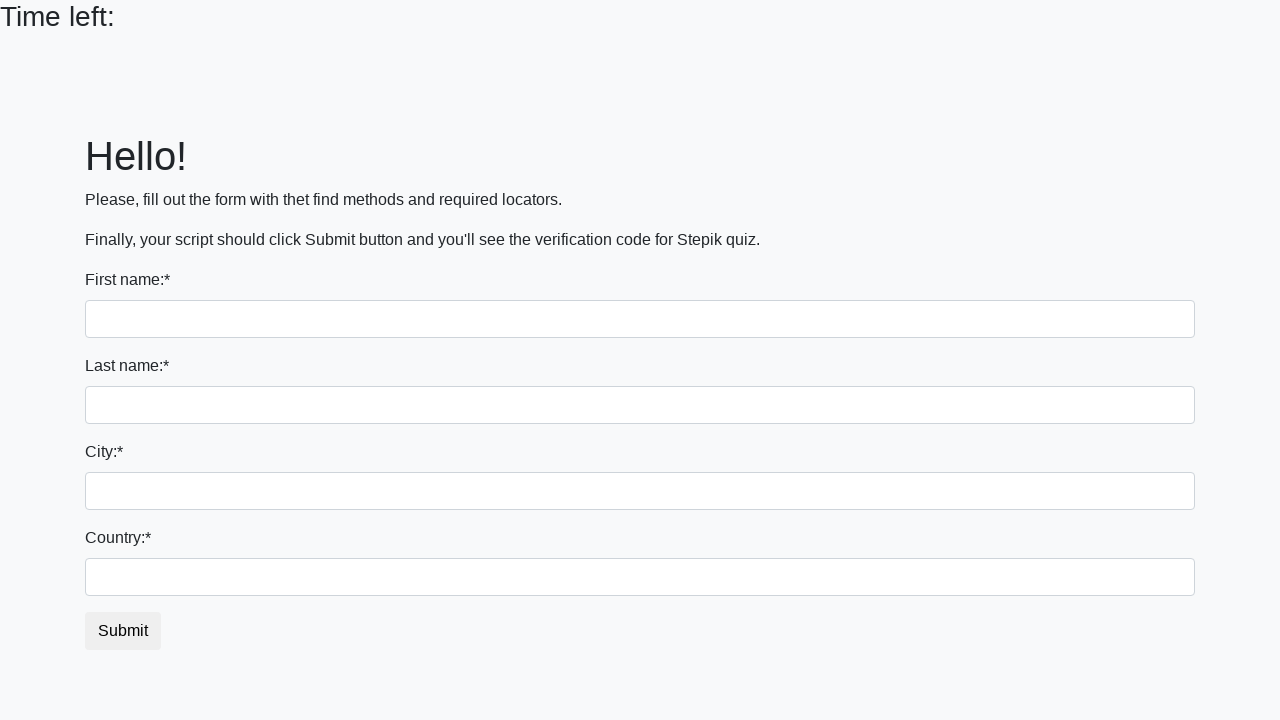

Filled first name field with 'Ivan' on input
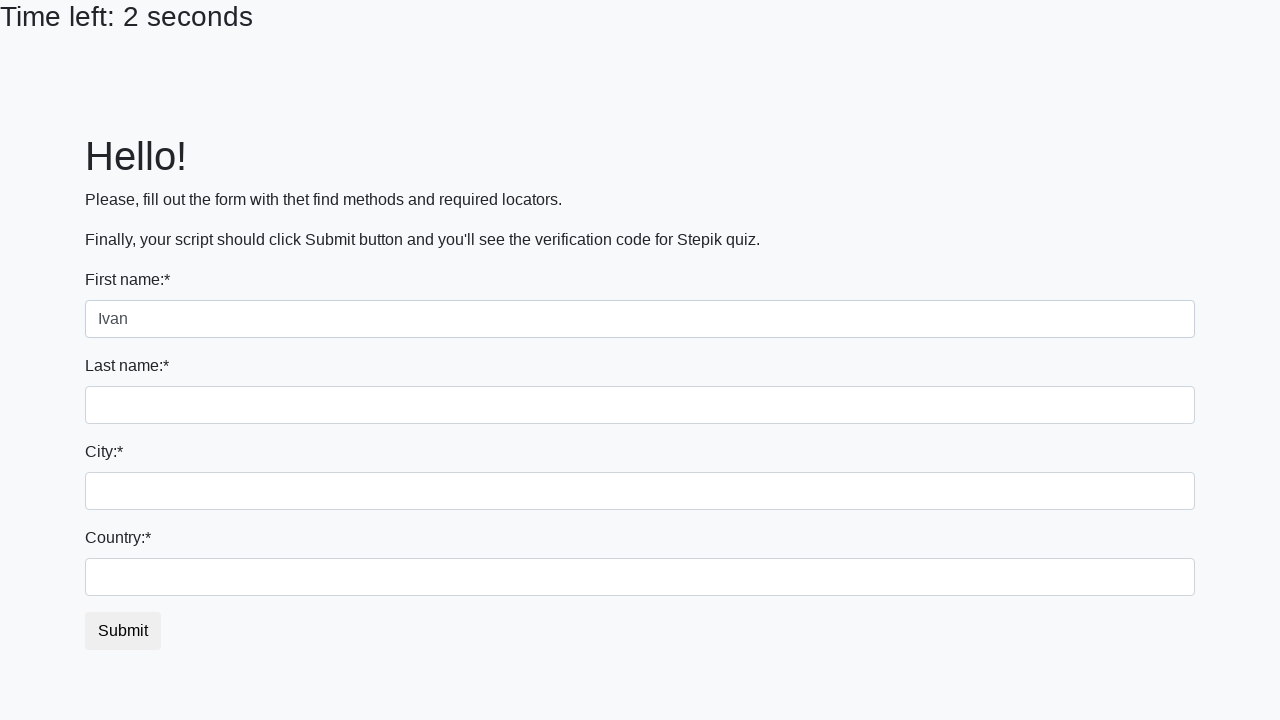

Filled last name field with 'Petrov' on input[name='last_name']
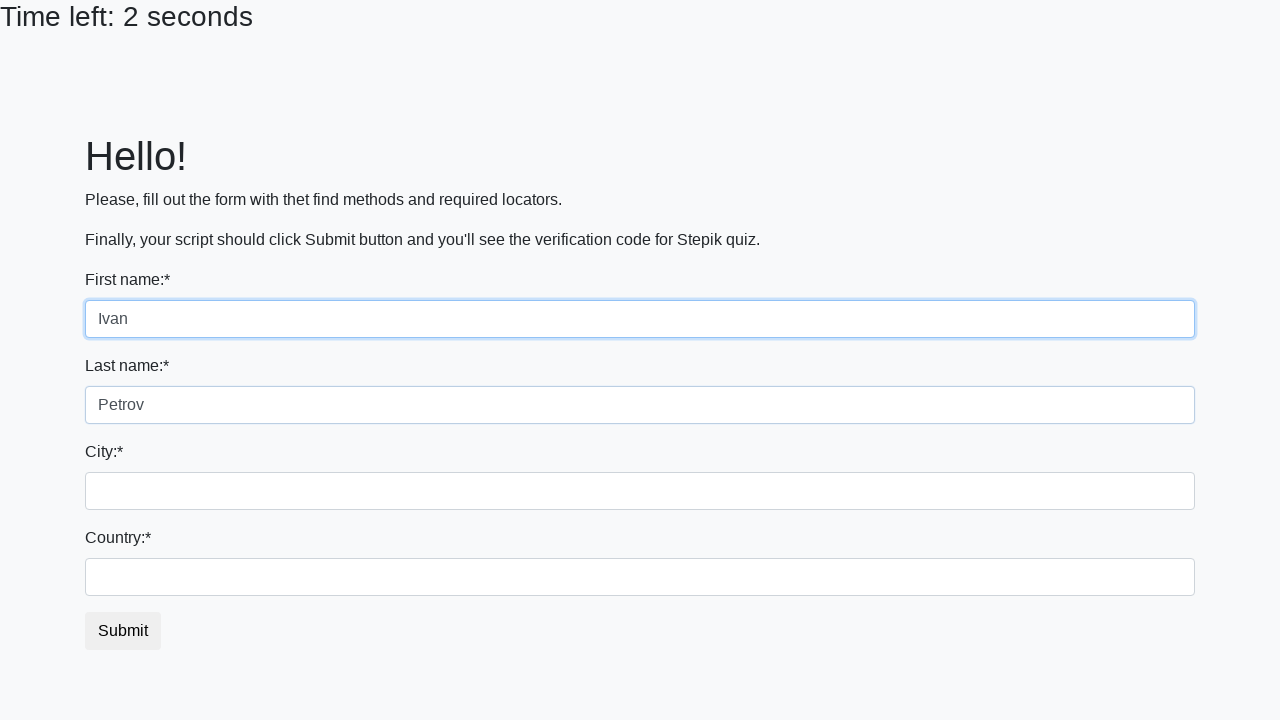

Filled city field with 'Smolensk' on .city
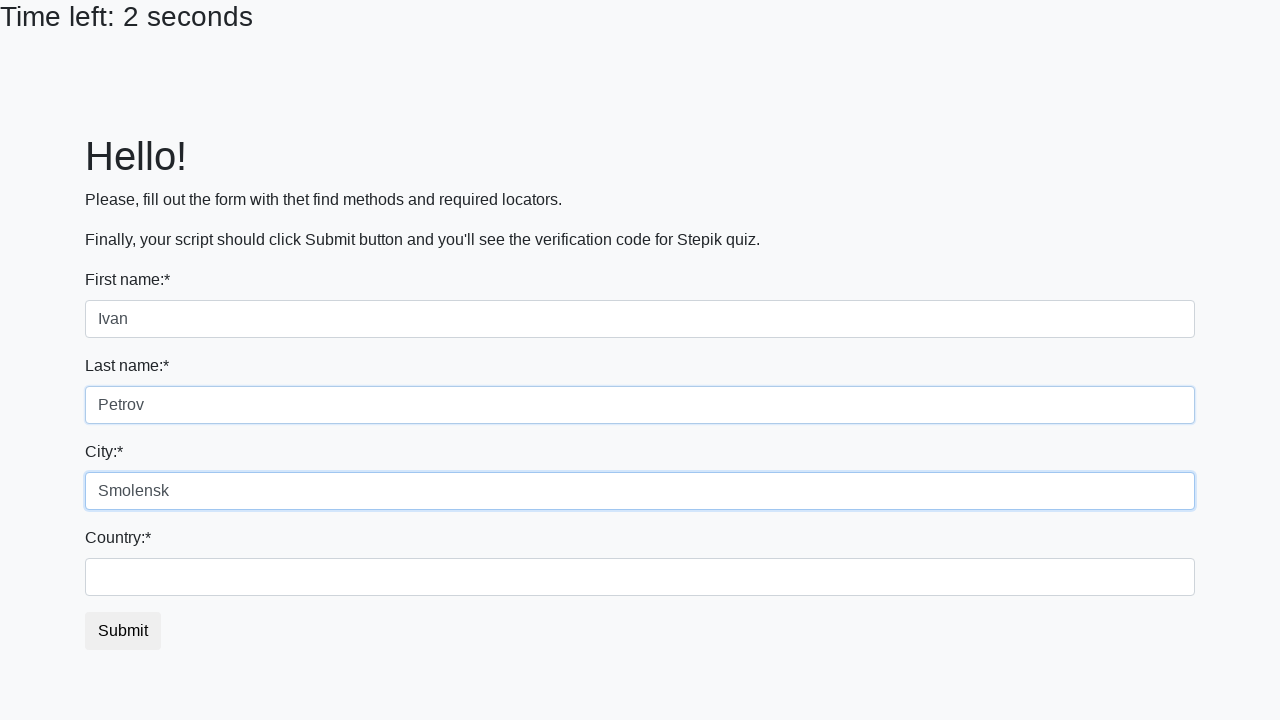

Filled country field with 'Russia' on #country
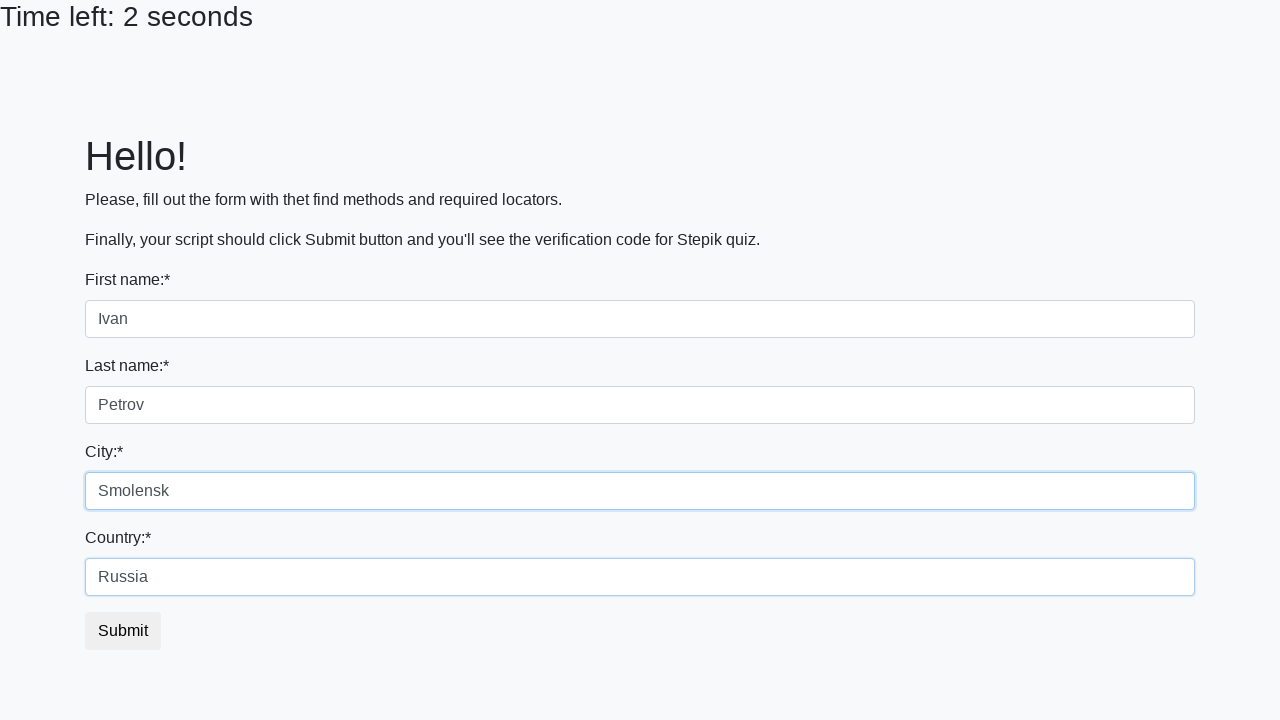

Clicked submit button to submit the form at (123, 631) on button.btn
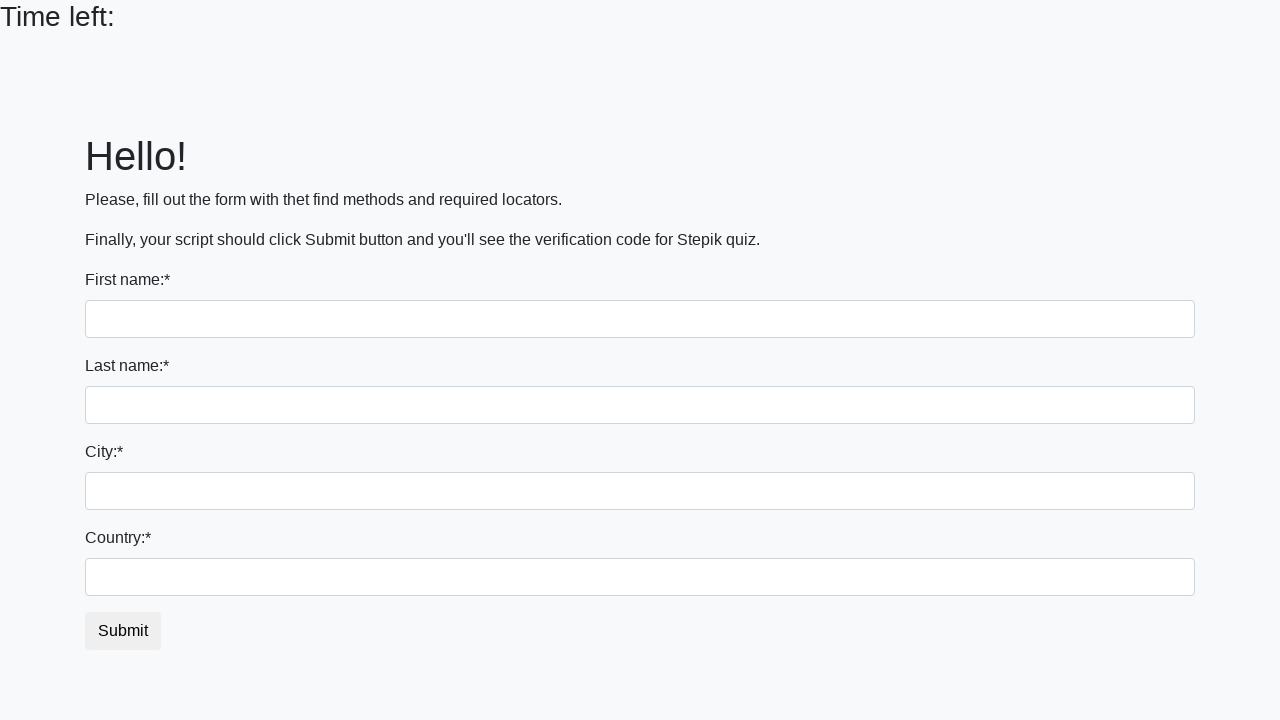

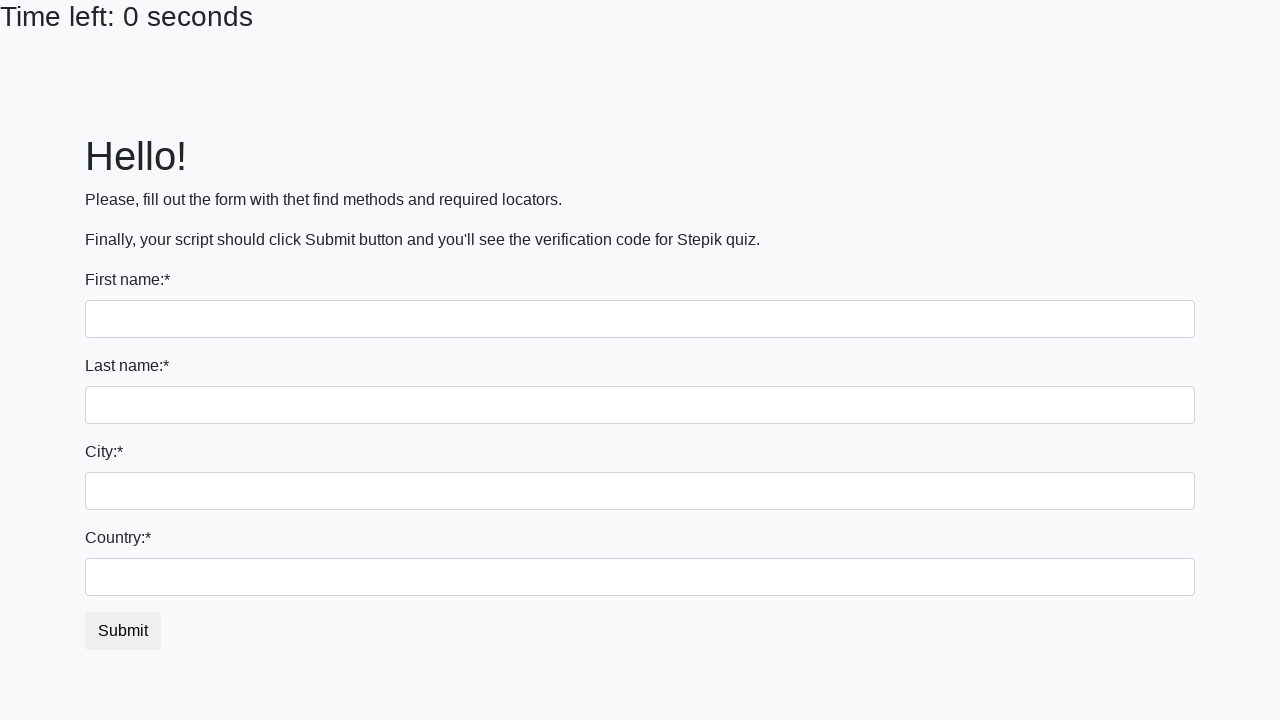